Tests the search functionality by searching for "phone" and then selecting "Laptops & Notebooks" from the category dropdown filter

Starting URL: https://naveenautomationlabs.com/opencart/index.php

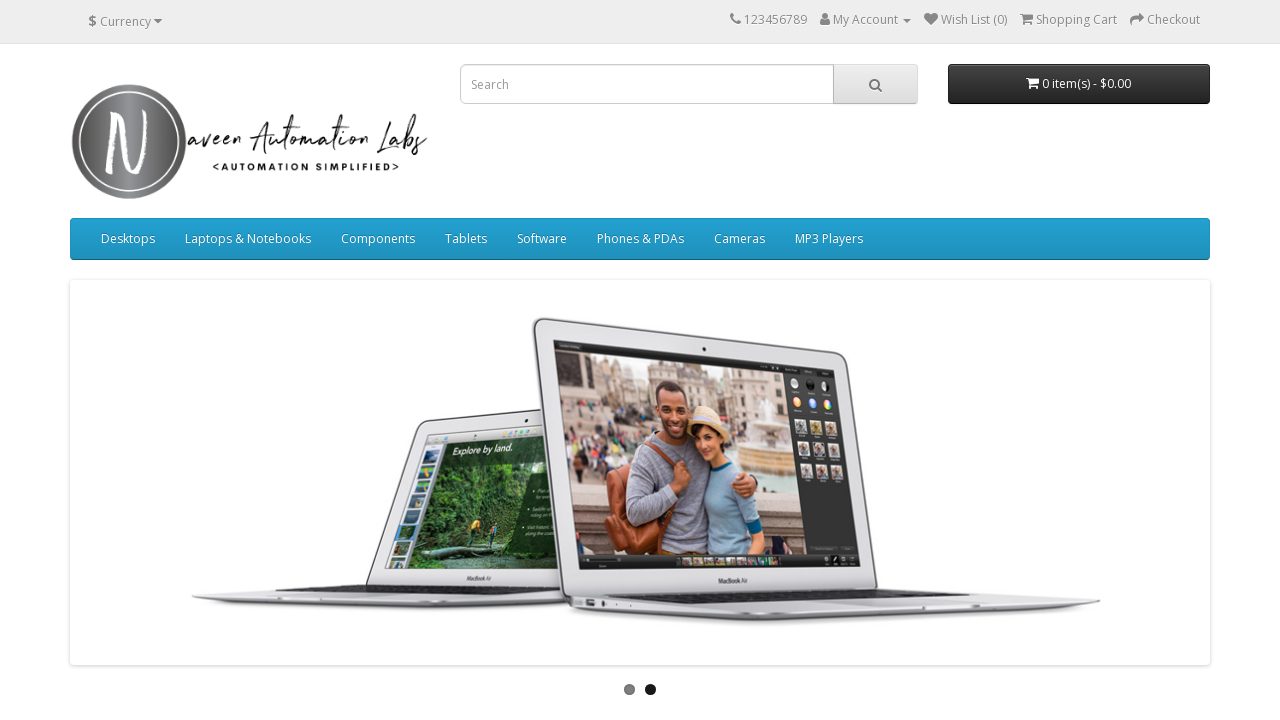

Filled search box with 'phone' on input[placeholder='Search']
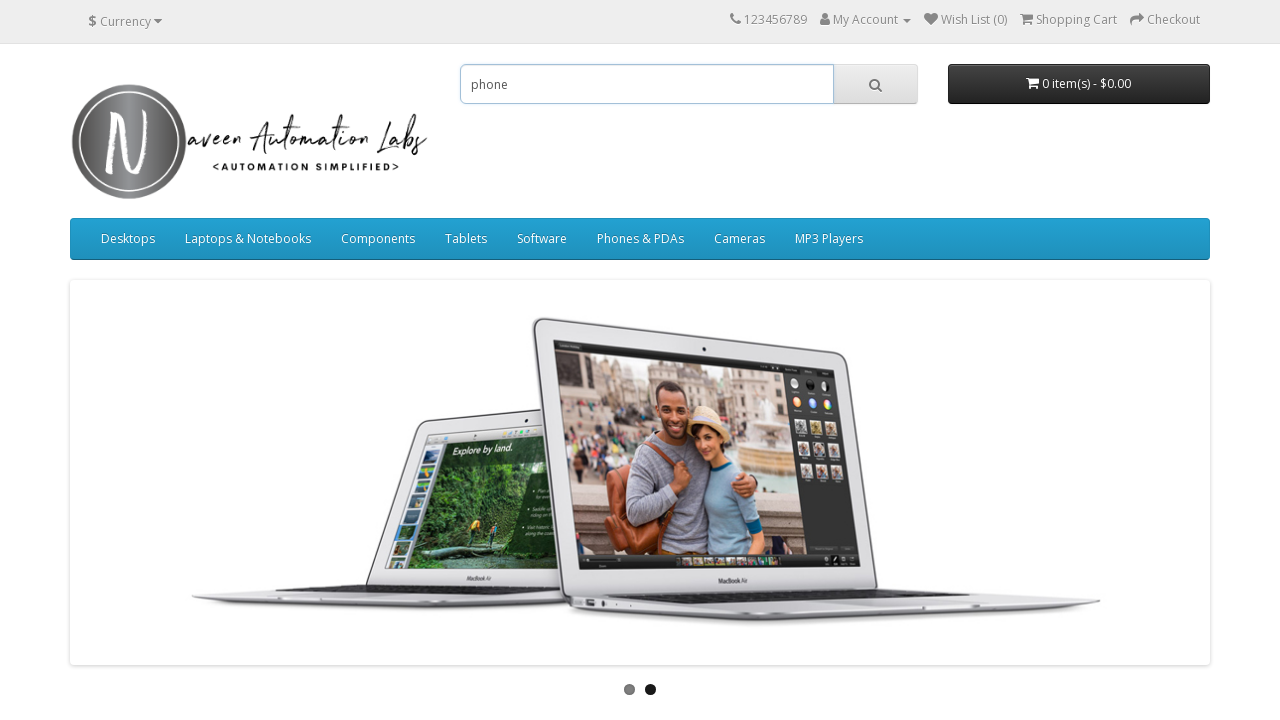

Clicked search button at (875, 84) on button.btn.btn-default.btn-lg
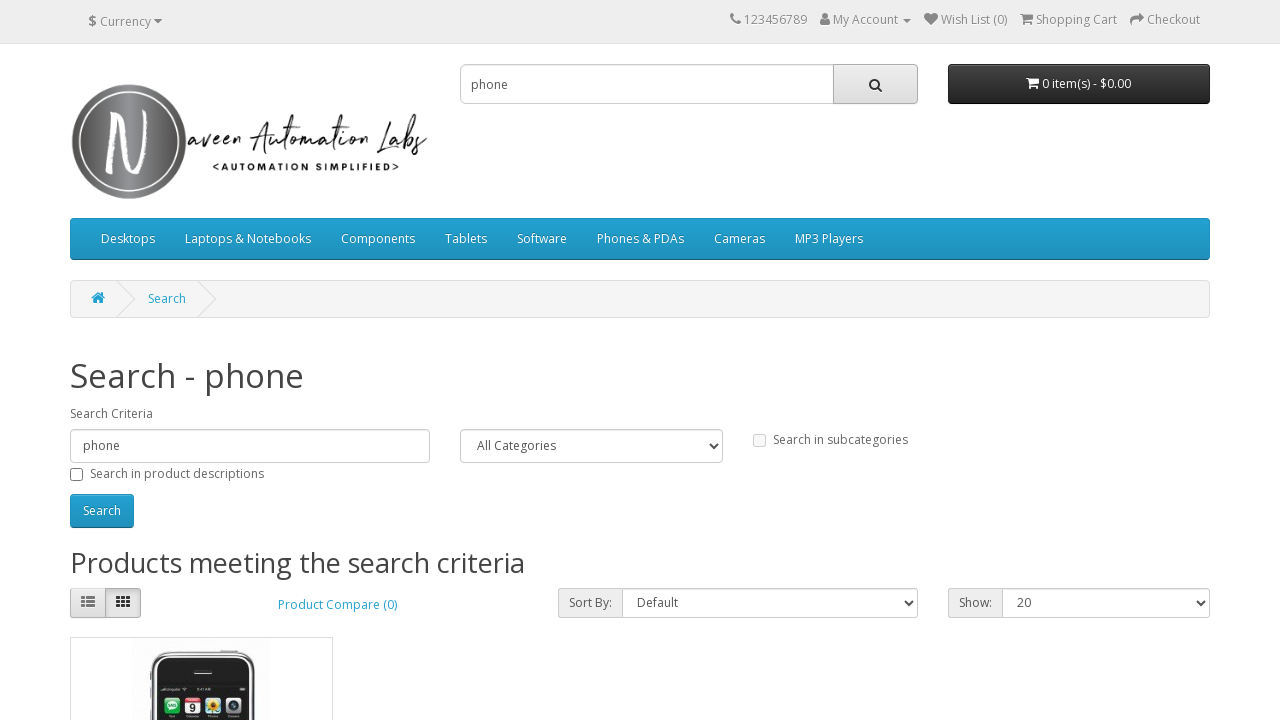

Selected 'Laptops & Notebooks' from category dropdown filter on select[name='category_id']
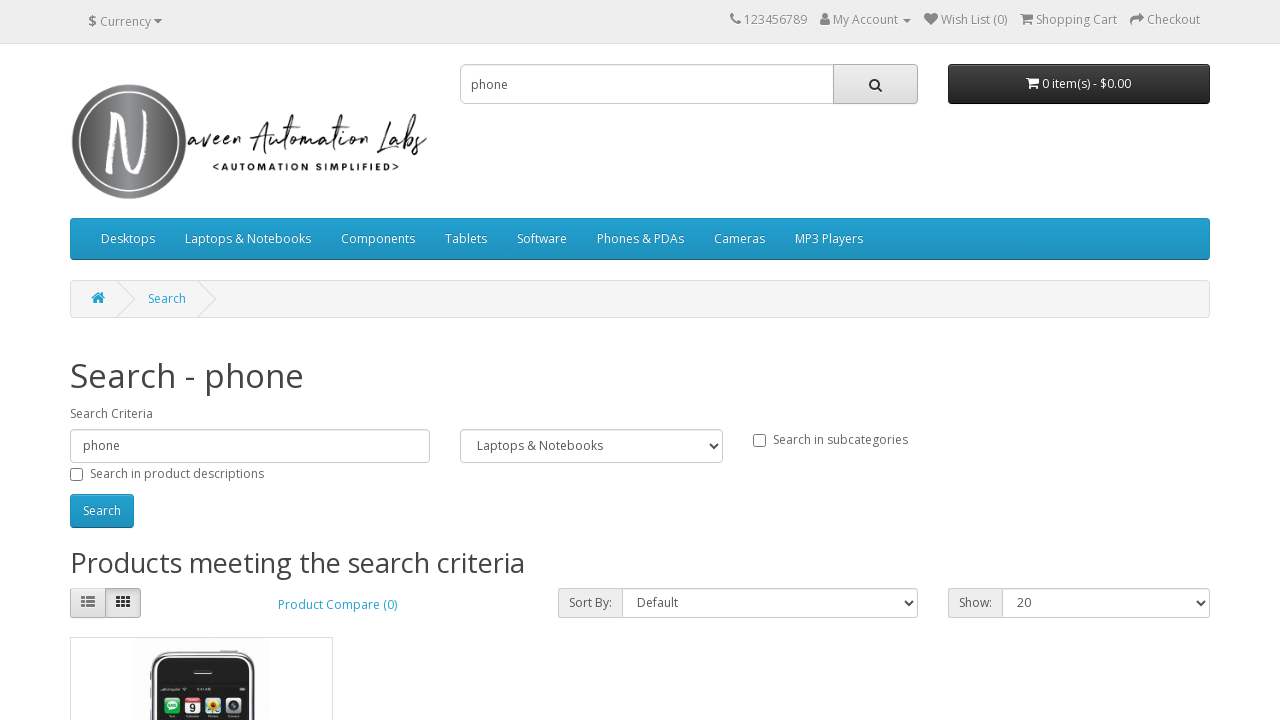

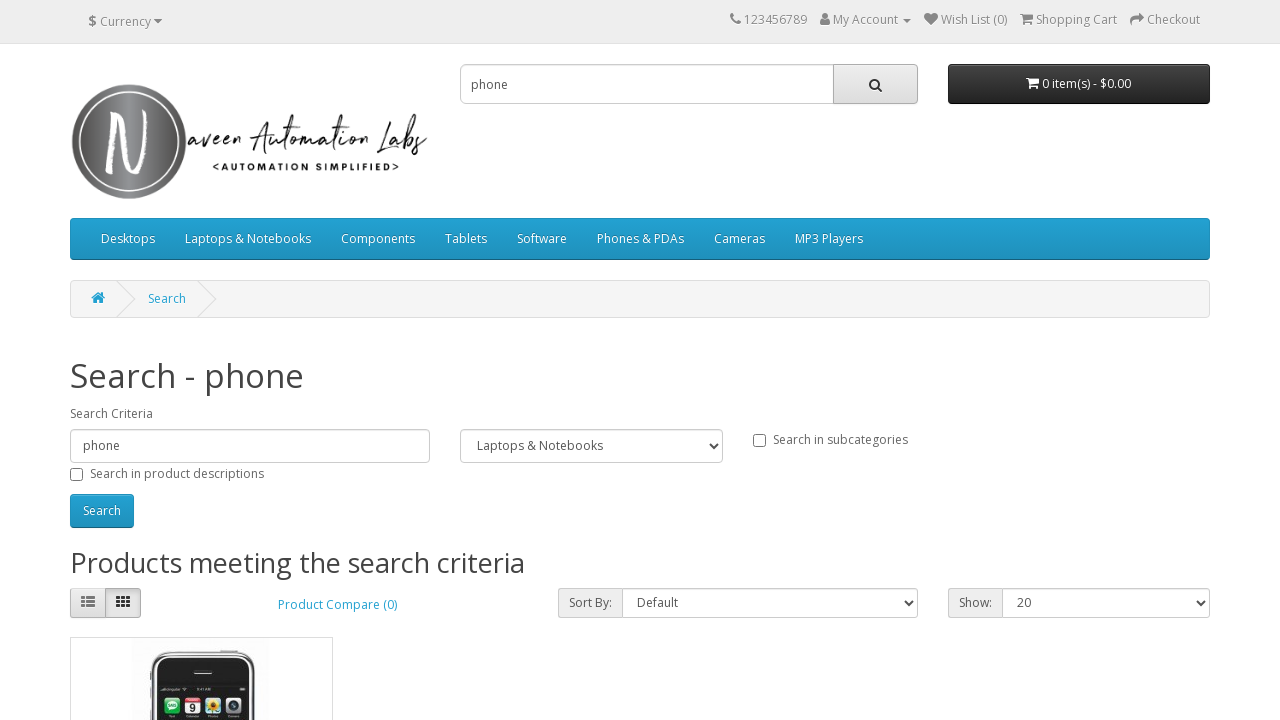